Tests login form validation by entering a username but leaving password empty, verifying the error message "Epic sadface: Password is required" is displayed

Starting URL: https://www.saucedemo.com/

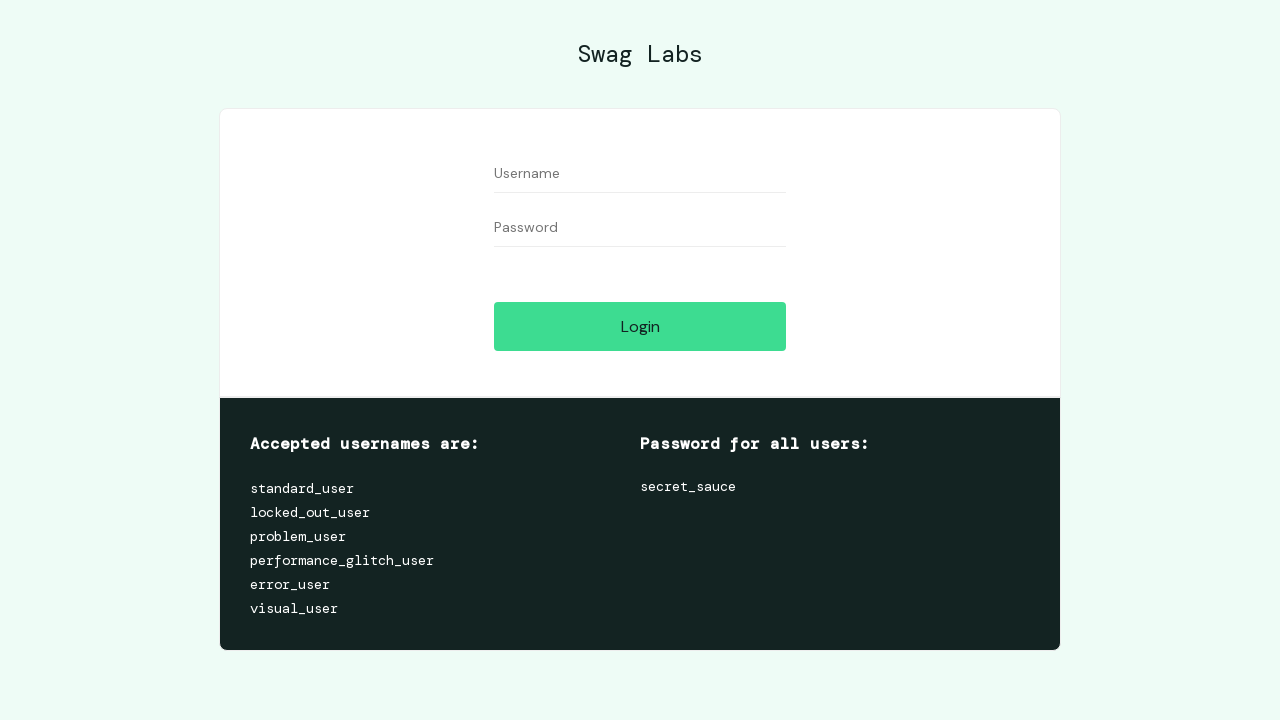

Filled username field with 'TestUser2024' on #user-name
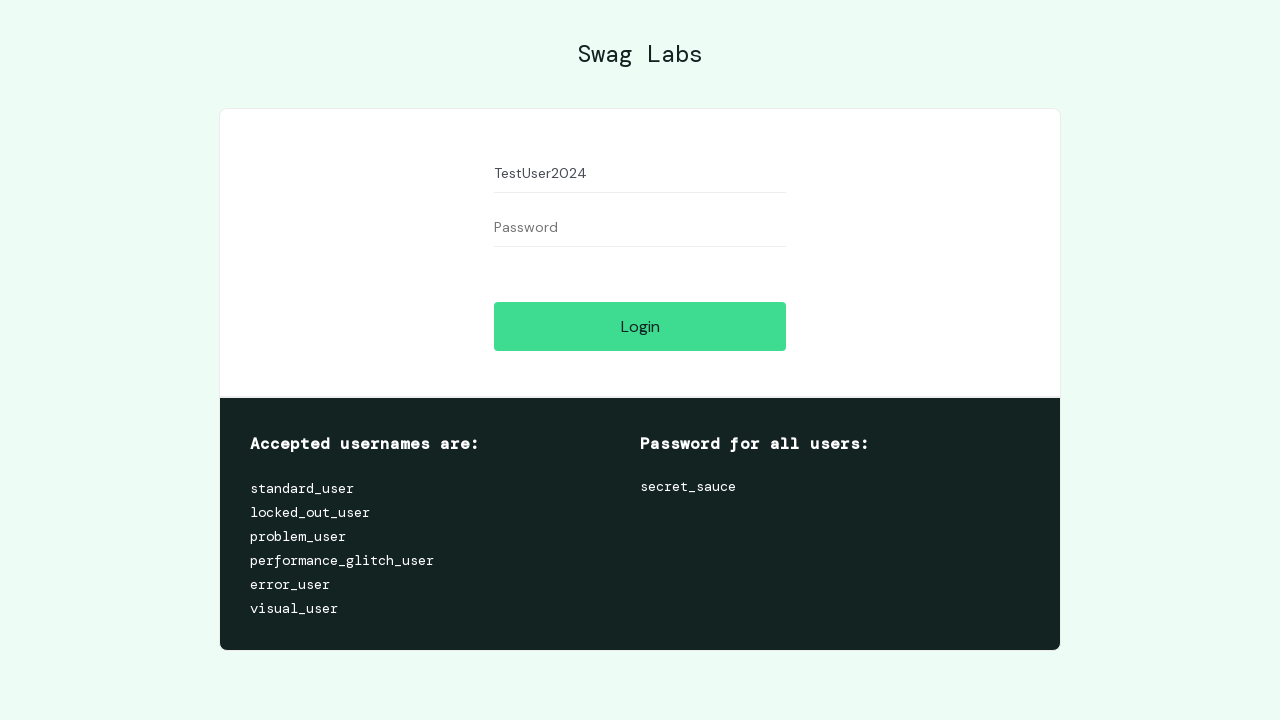

Left password field empty on #password
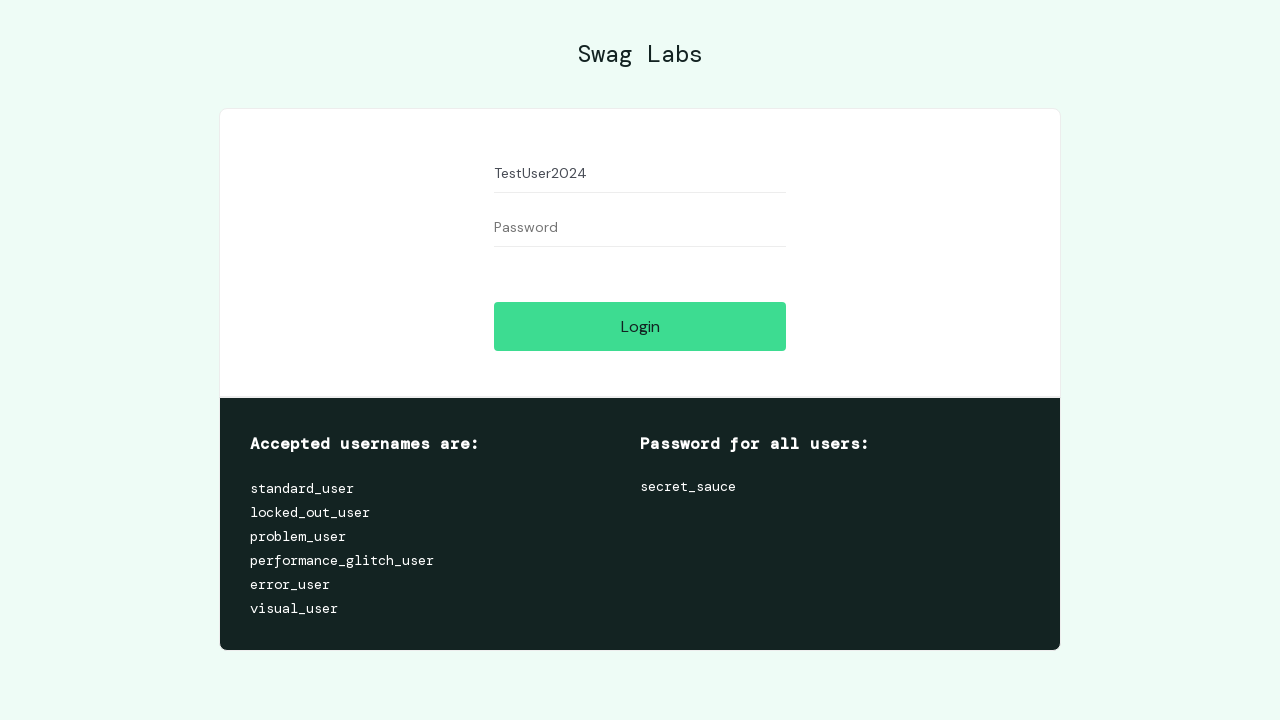

Clicked login button to submit form at (640, 326) on #login-button
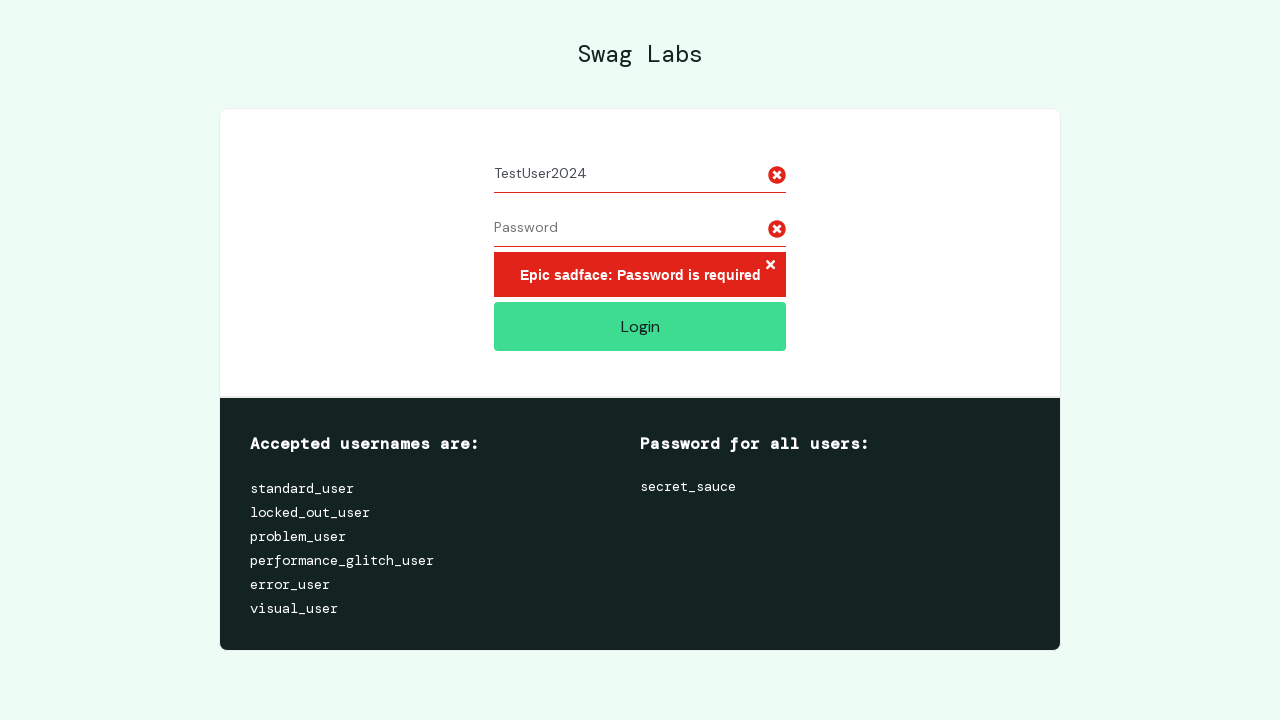

Error message 'Epic sadface: Password is required' appeared on login form
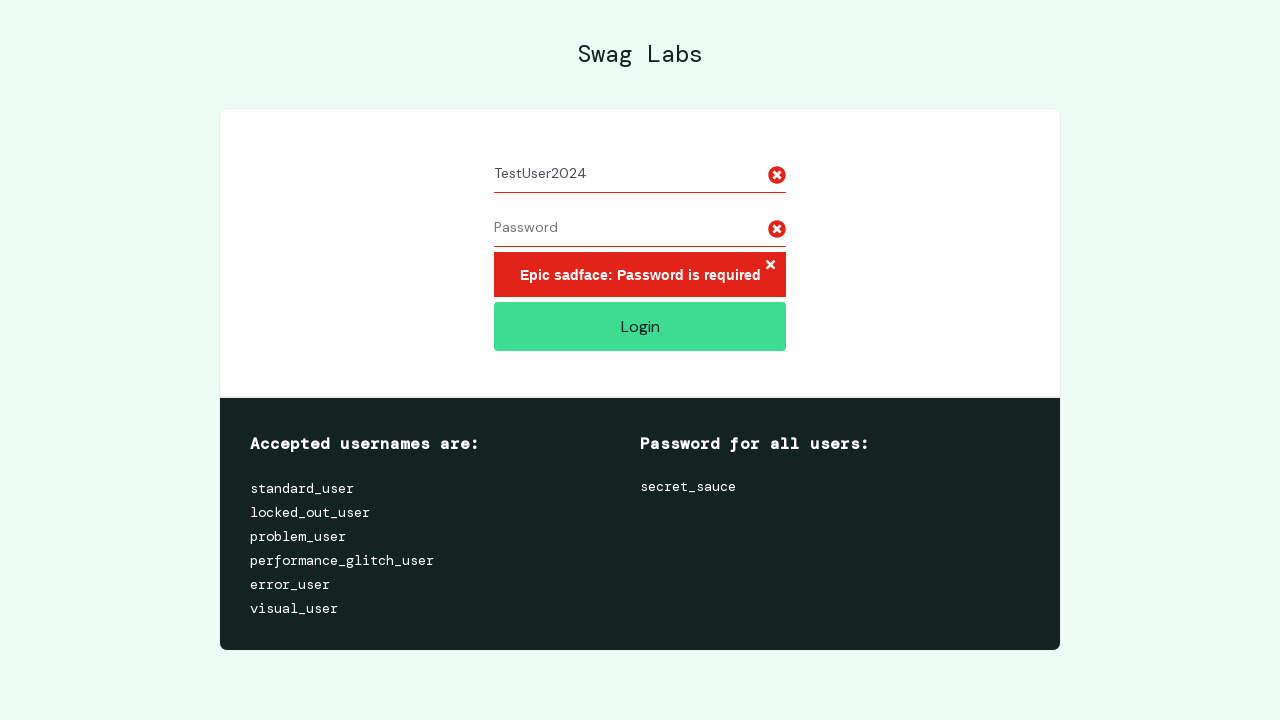

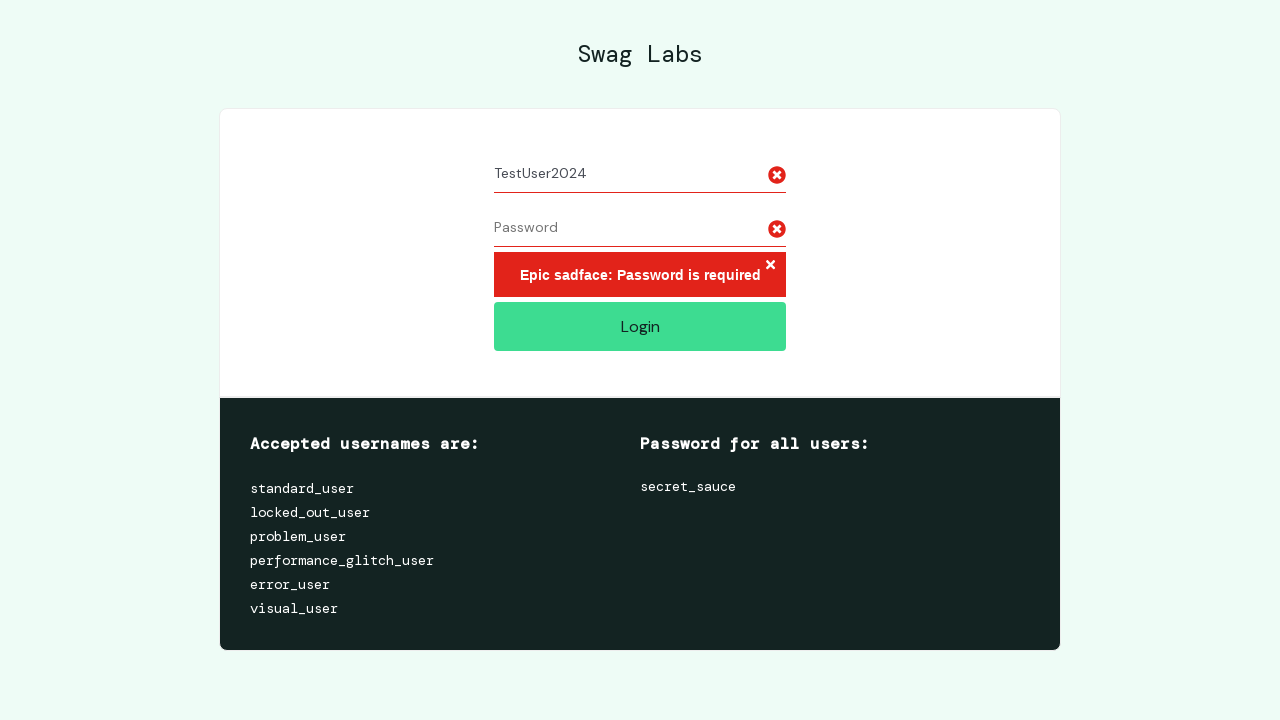